Resizes the browser window to a smaller size and uses relative locators to find and fill an input field

Starting URL: https://demoqa.com/automation-practice-form

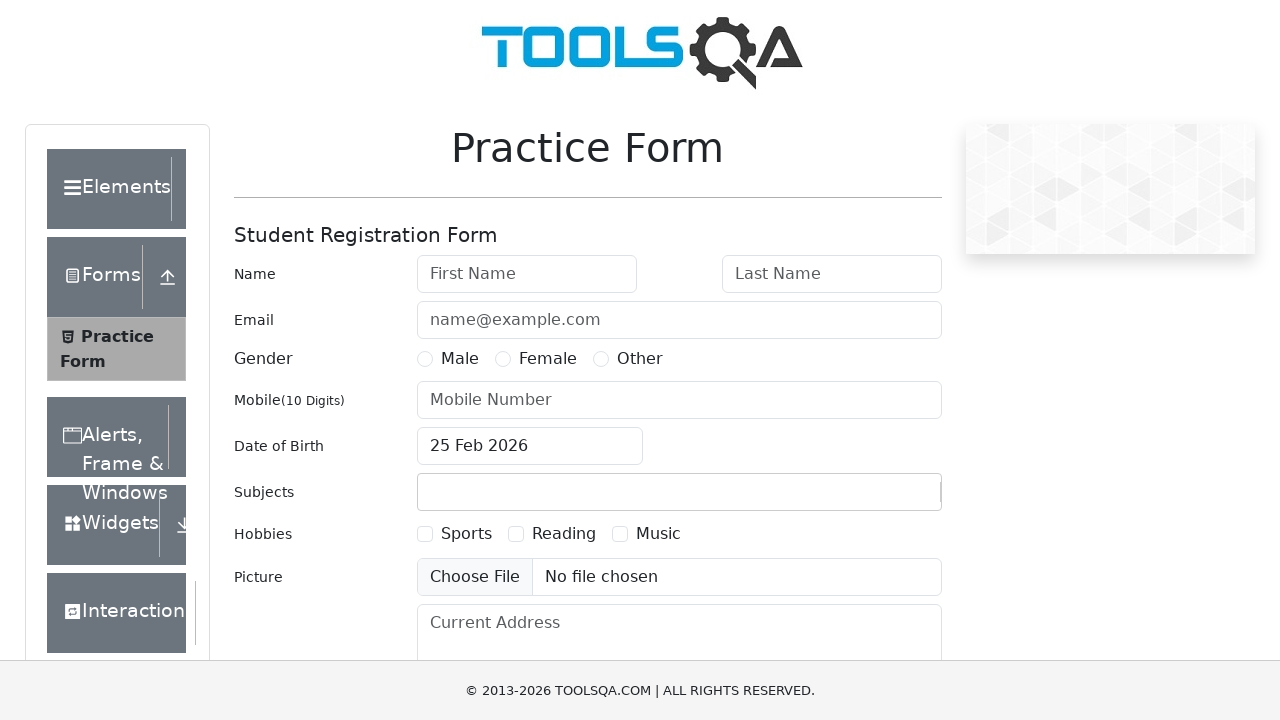

Resized browser viewport to 400x1000 for small screen testing
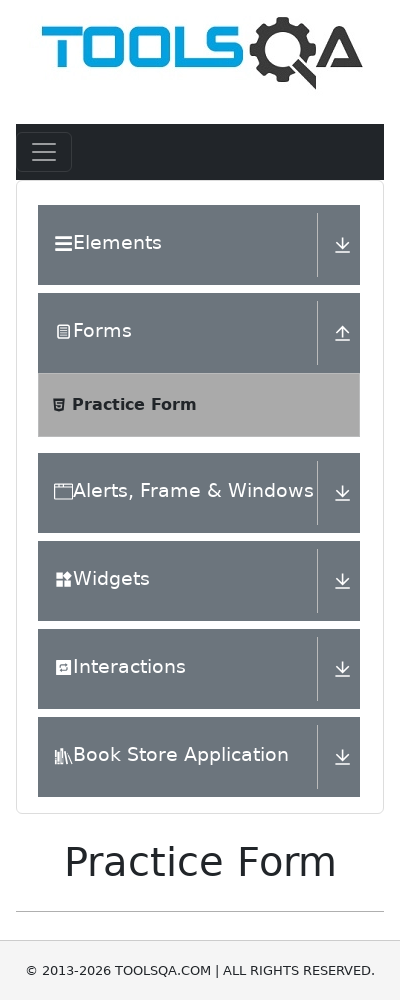

Filled first name input field with 'Name' on #firstName
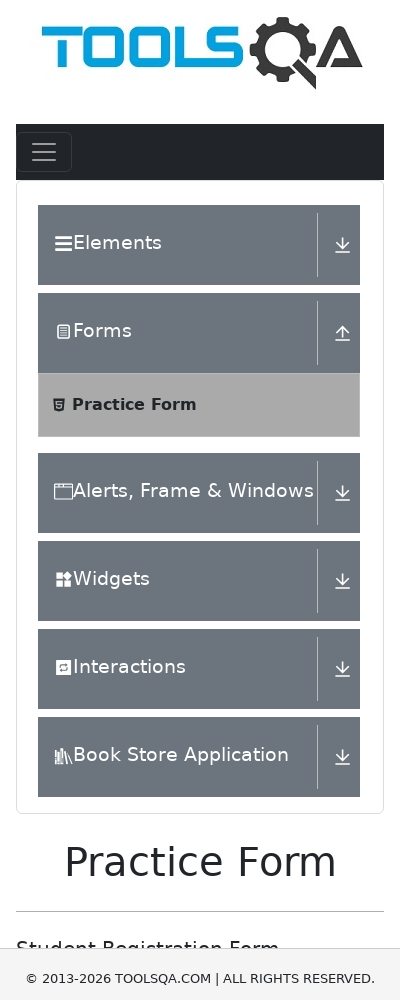

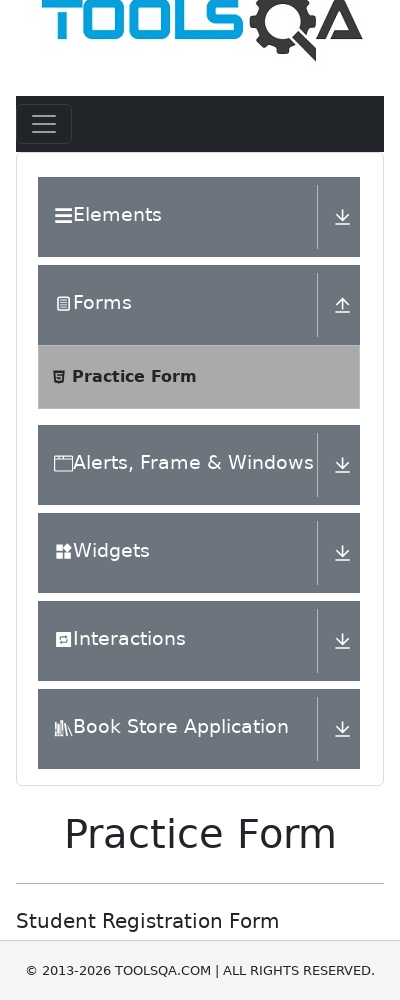